Tests browser forward navigation by clicking, going back, then going forward

Starting URL: https://www.selenium.dev/selenium/web/mouse_interaction.html

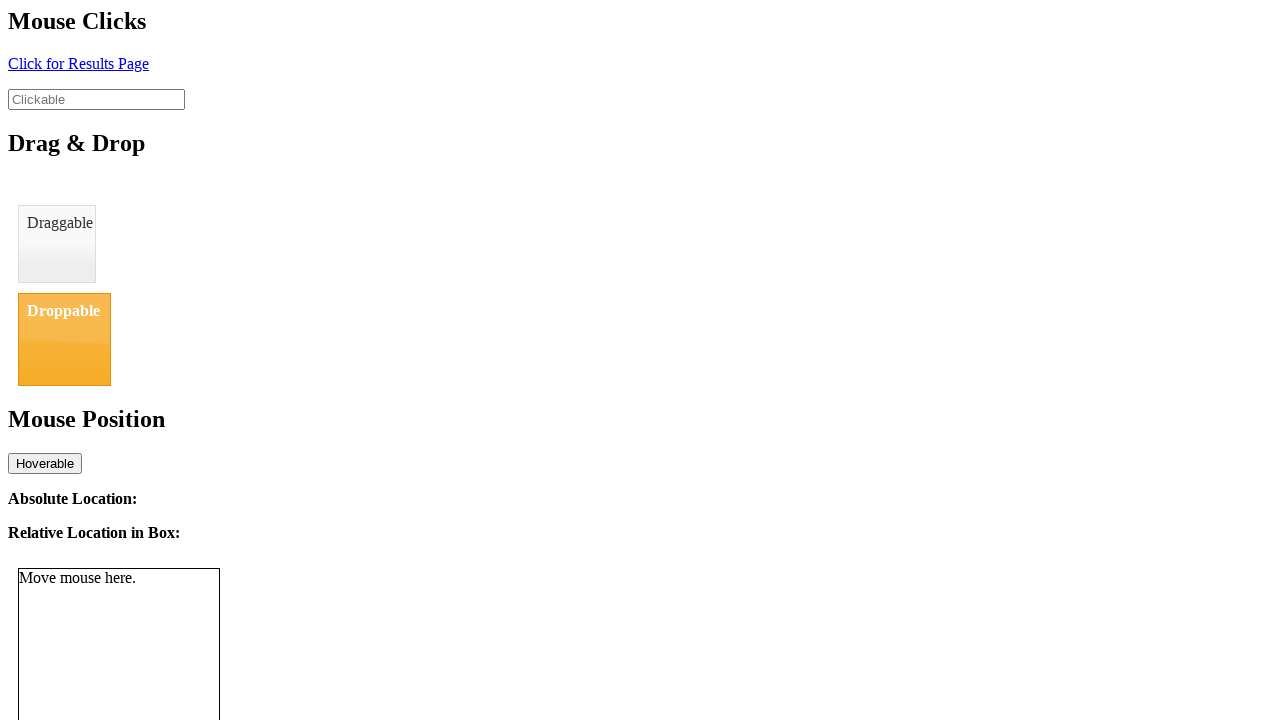

Clicked element to navigate to result page at (78, 63) on #click
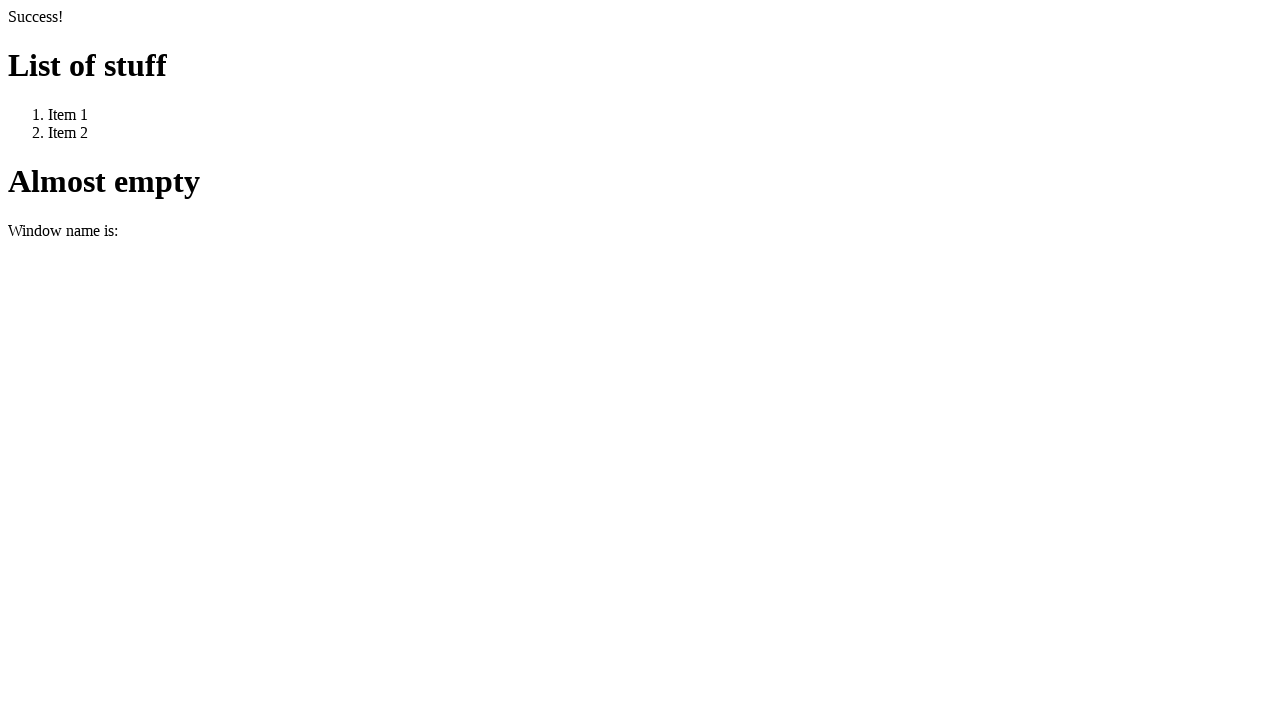

Navigated back to original page
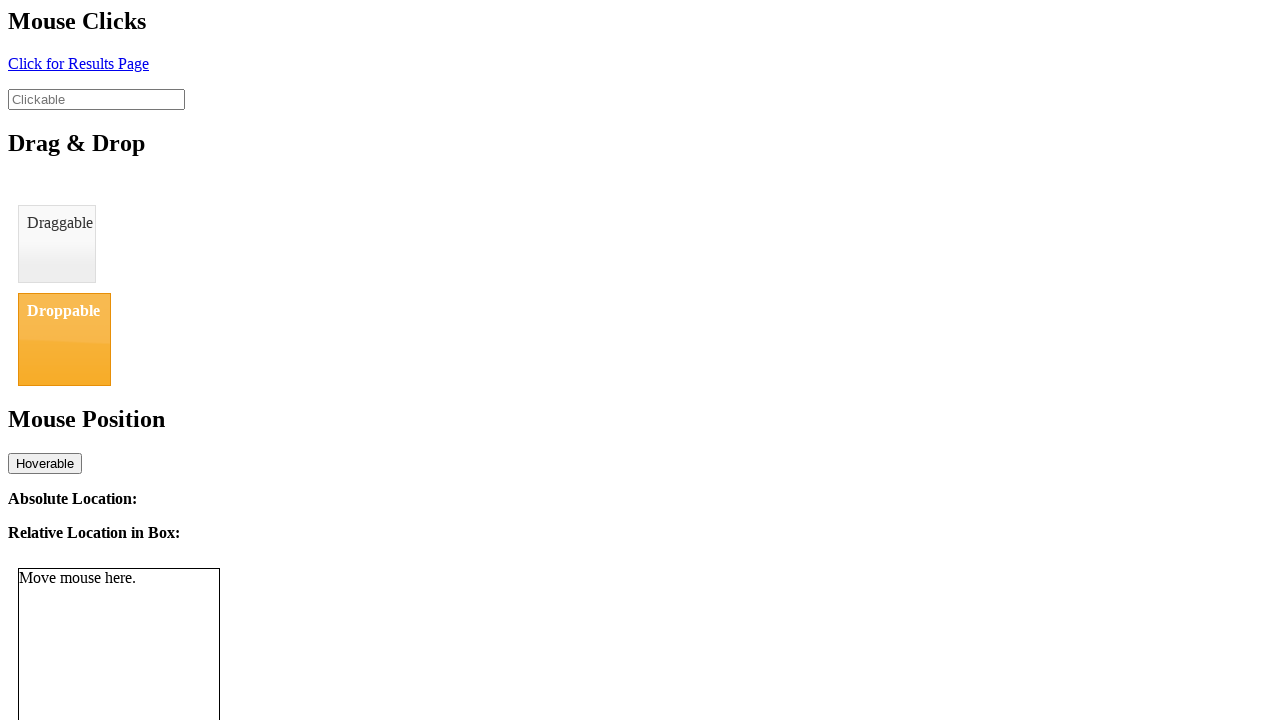

Original page loaded with clickable element visible
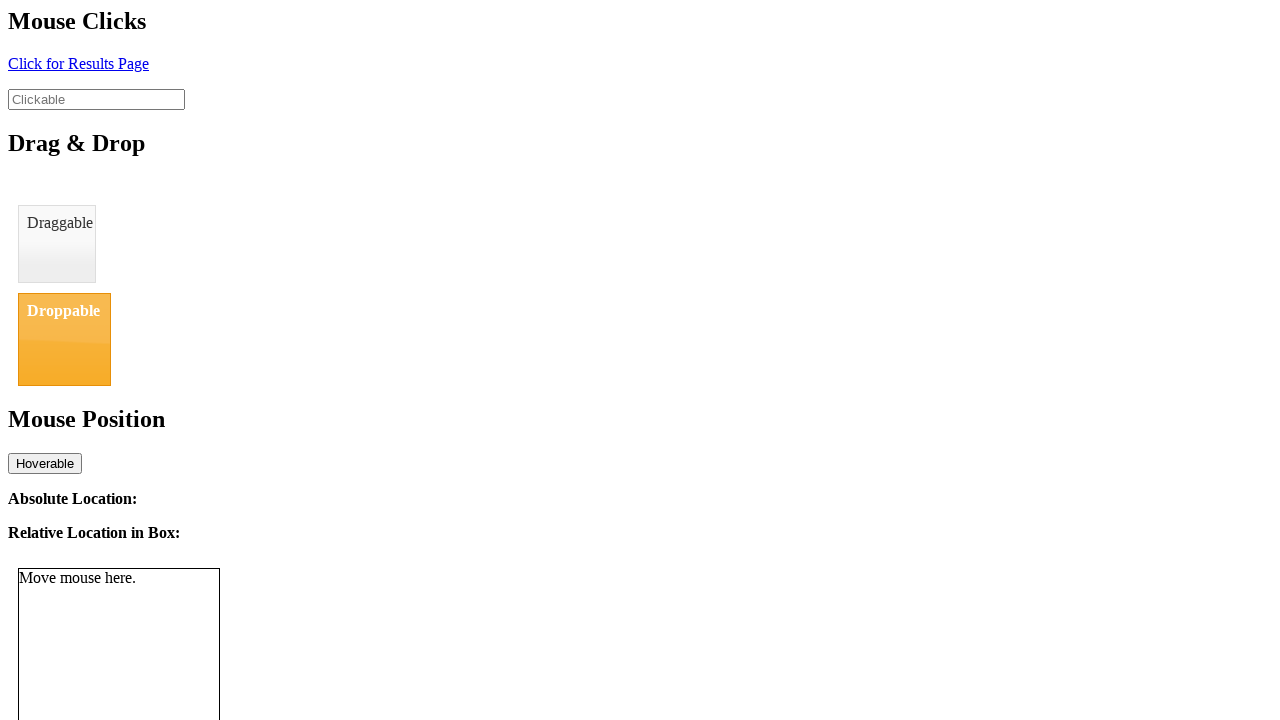

Navigated forward to result page
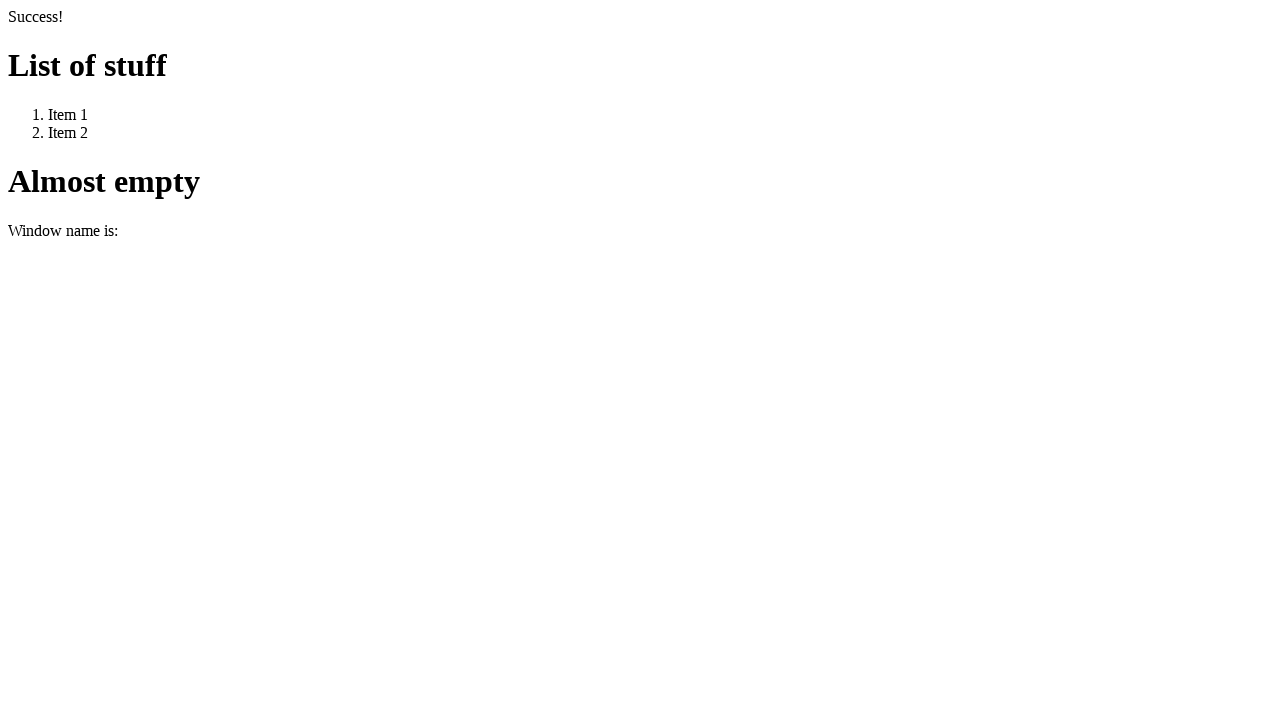

Result page loaded successfully
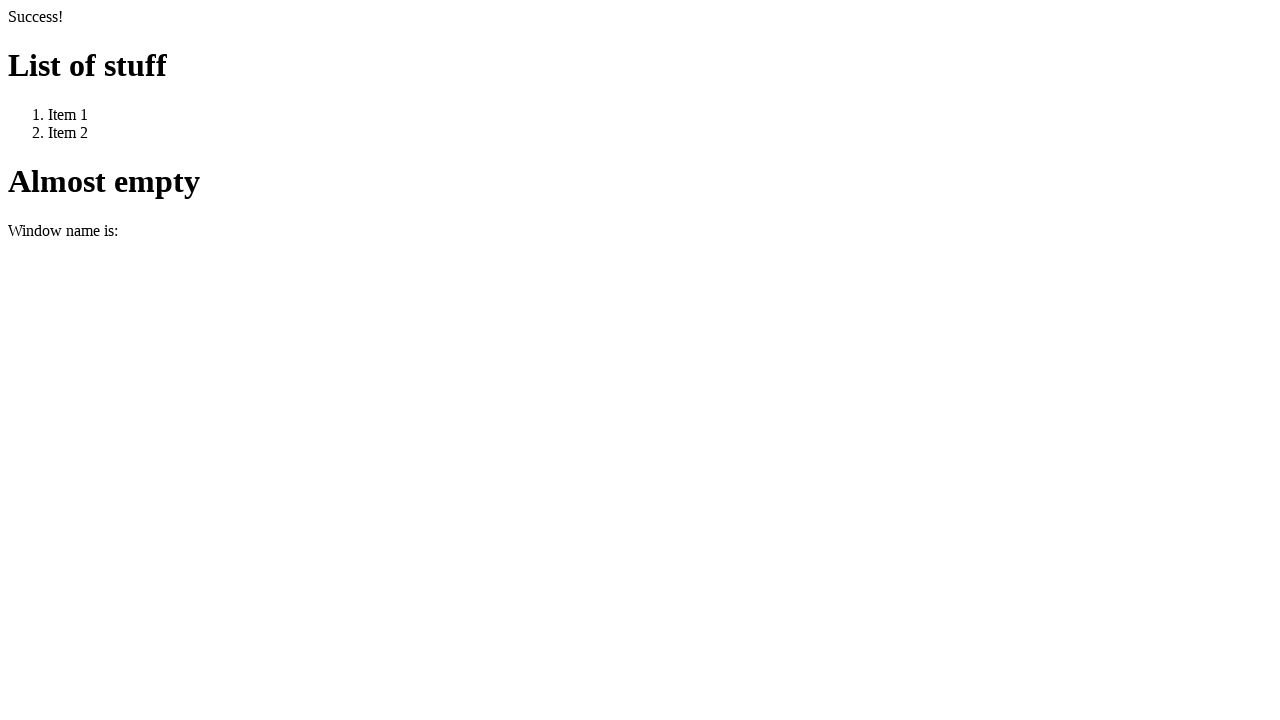

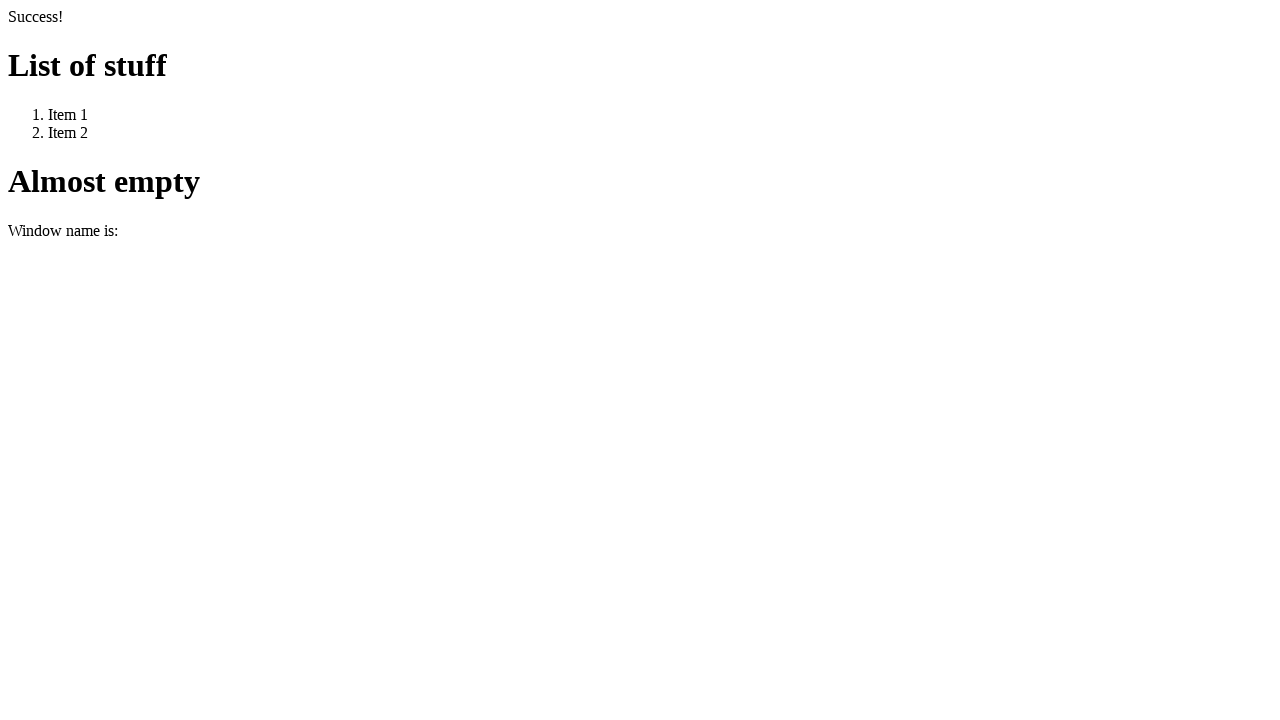